Tests the California Department of Real Estate public license lookup by entering a license number and submitting the search form to view license information.

Starting URL: http://www2.dre.ca.gov/PublicASP/pplinfo.asp

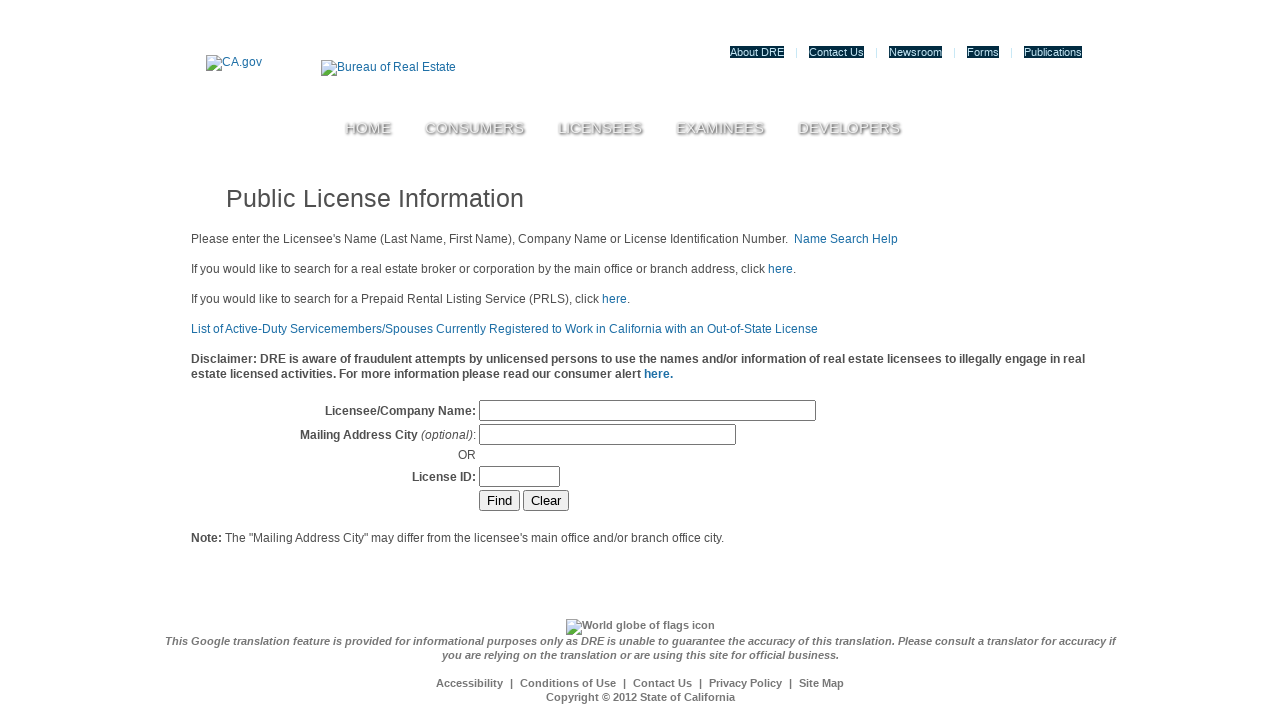

Filled license number field with '01234567' on input[name='LICENSE_ID']
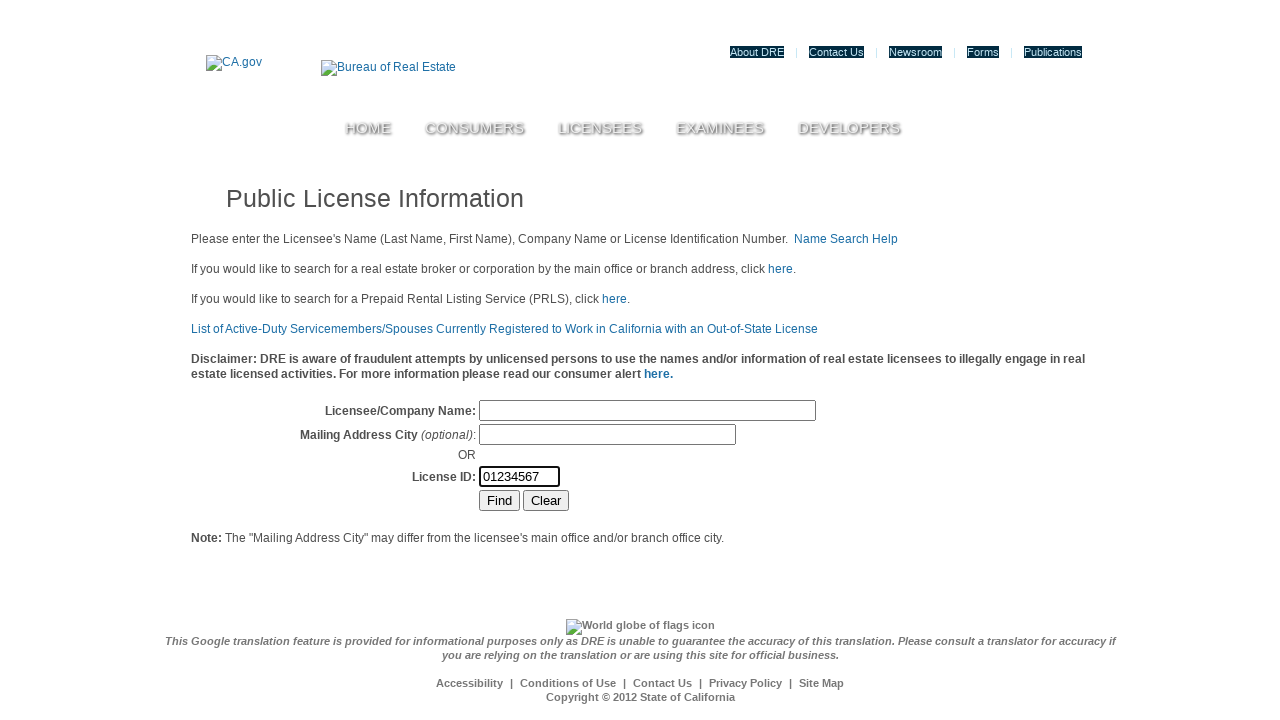

Clicked submit button to search for license at (499, 500) on xpath=//input[@type='submit']
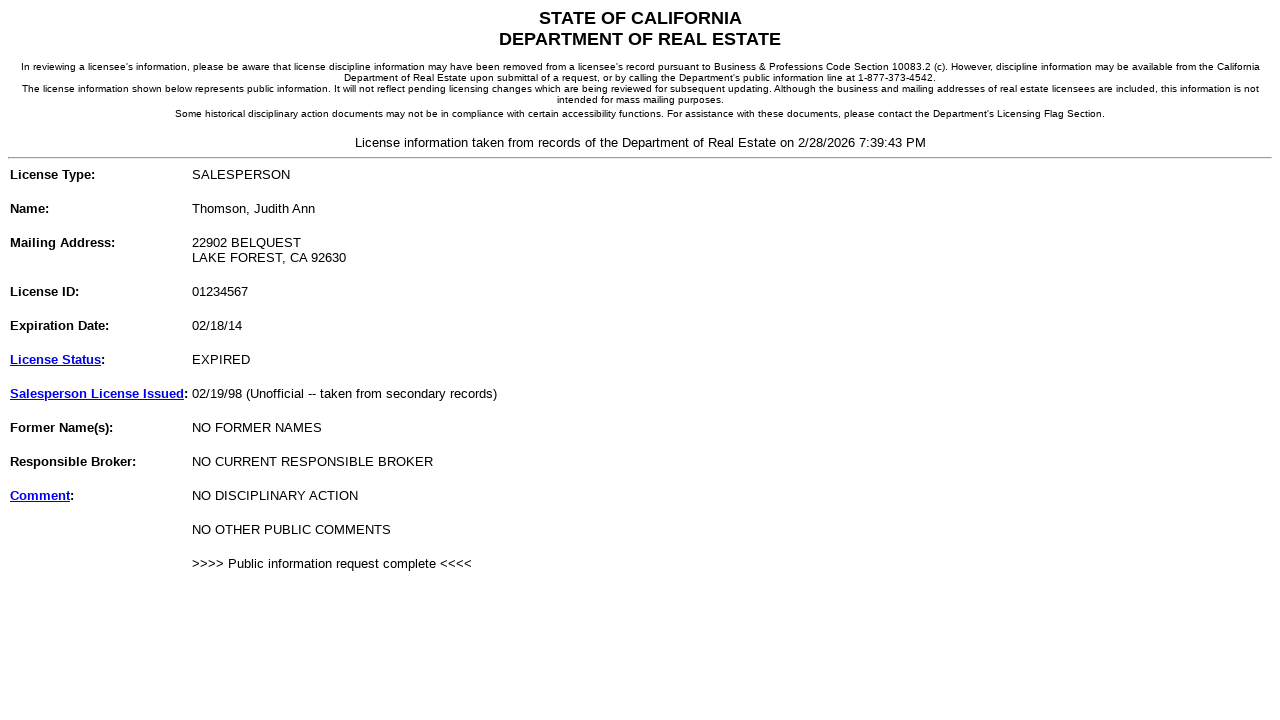

License information table loaded successfully
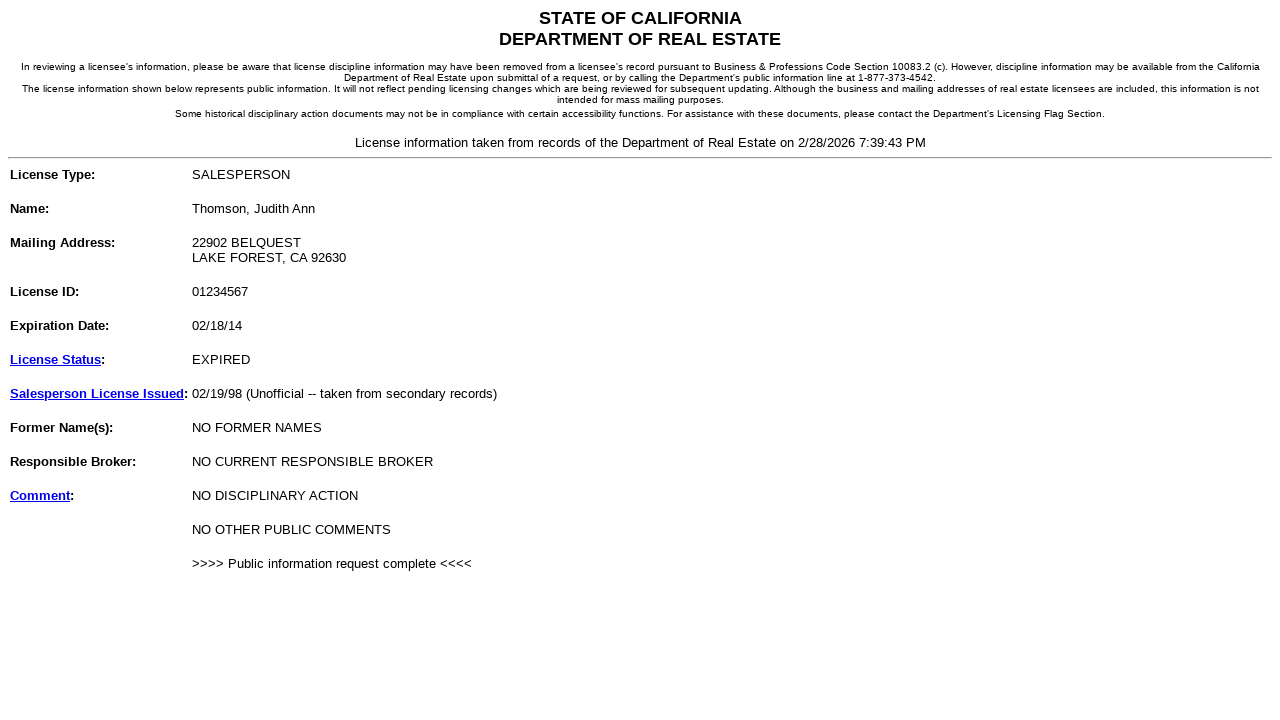

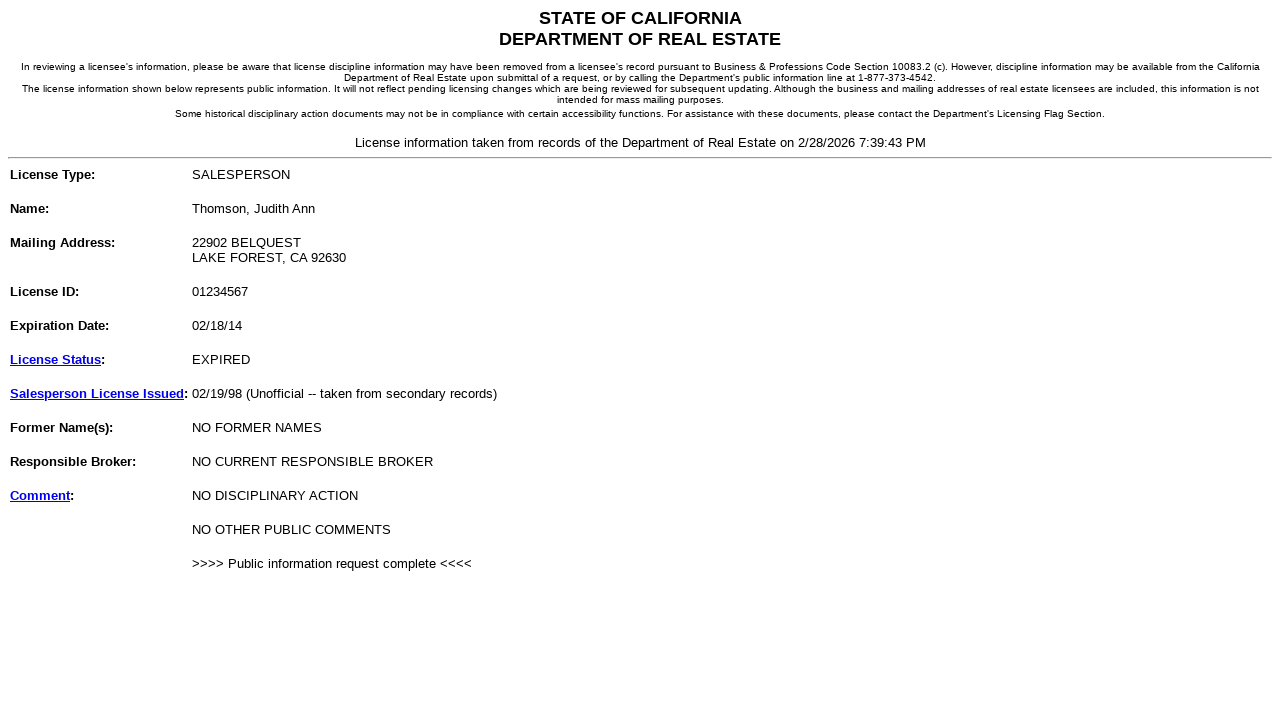